Tests the contact us text area by verifying it's initially empty, then filling in a test message

Starting URL: https://cbarnc.github.io/Group3-repo-projects/

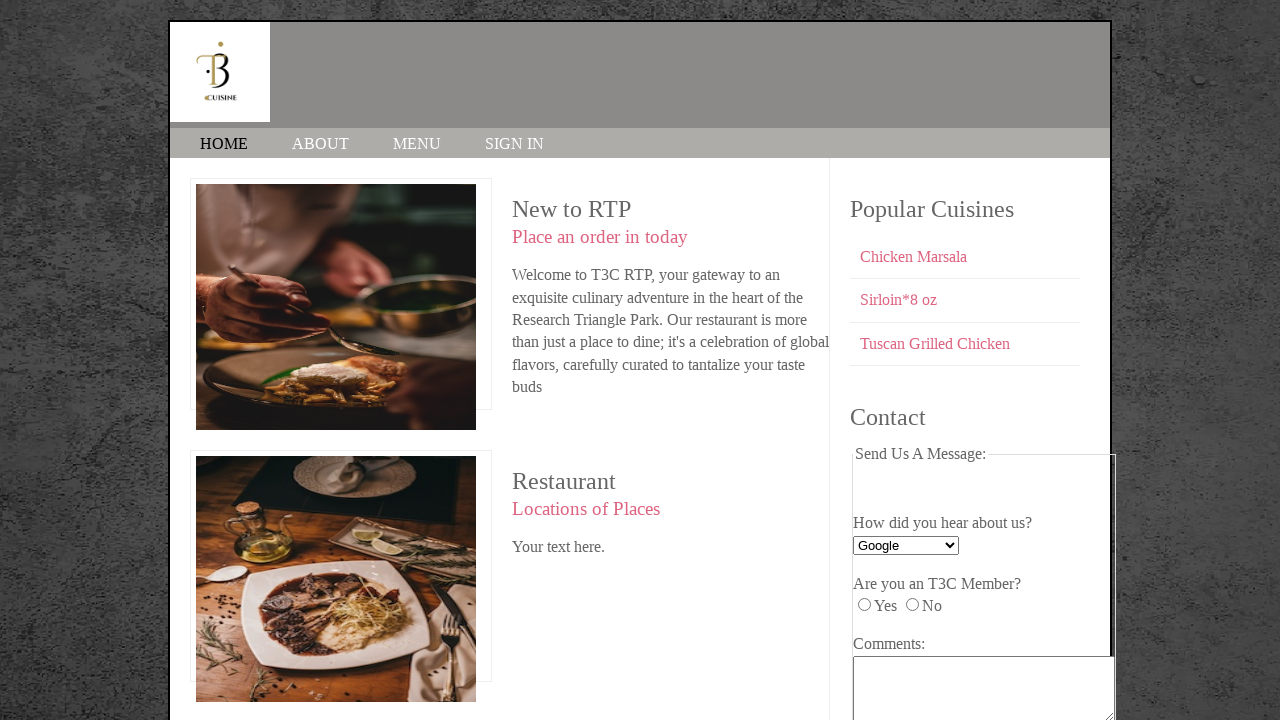

Navigated to Contact Us page
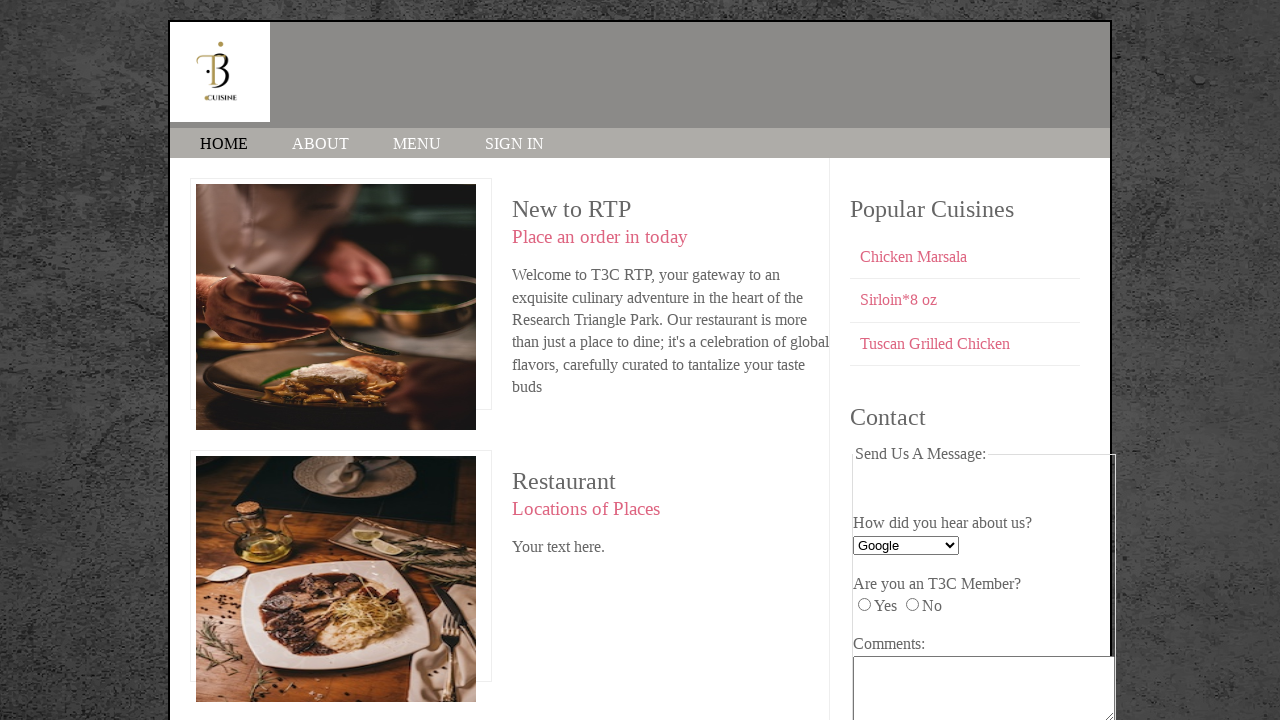

Located the comments text area element
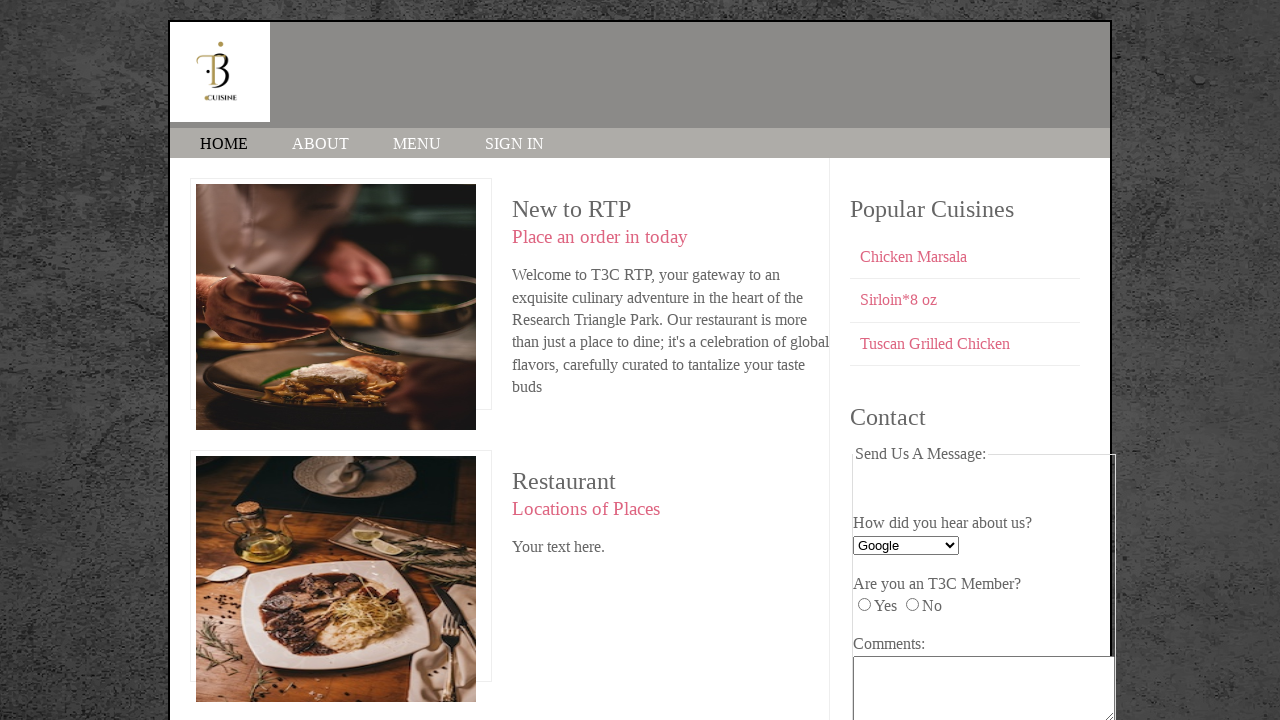

Verified comments text area is initially empty
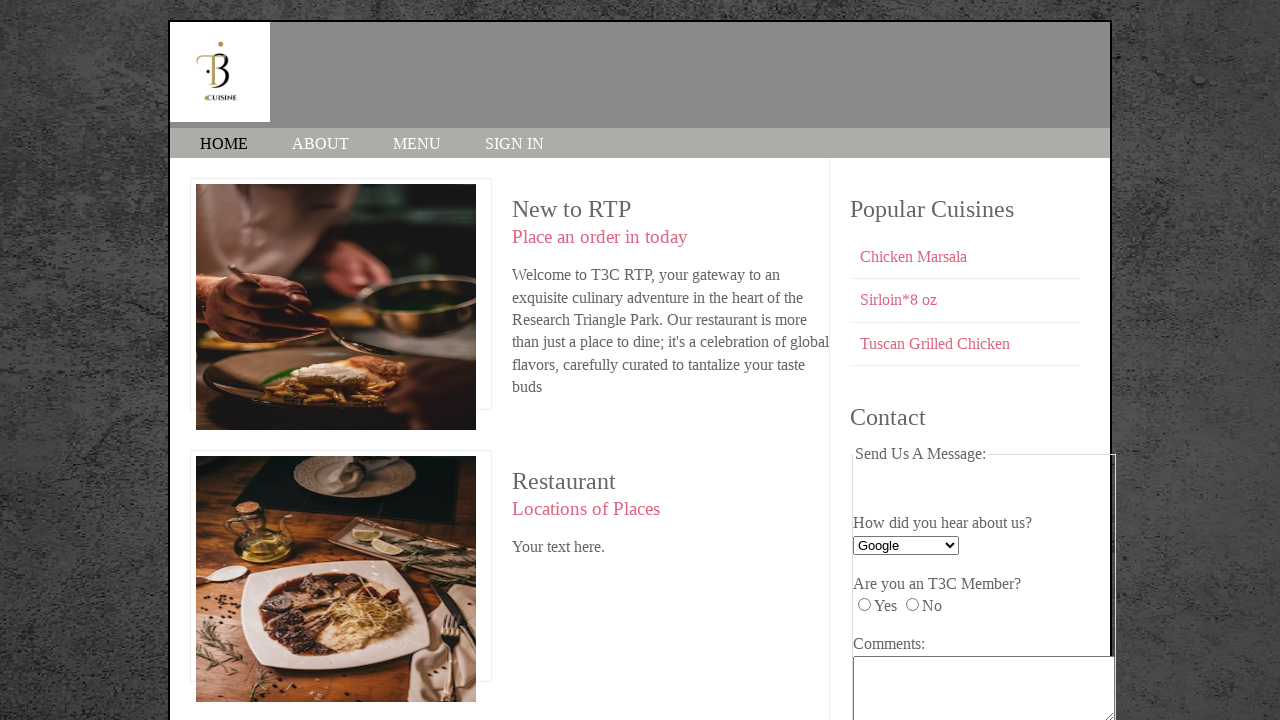

Filled comments text area with test message 'This is a Test Message from Playwright' on #comments
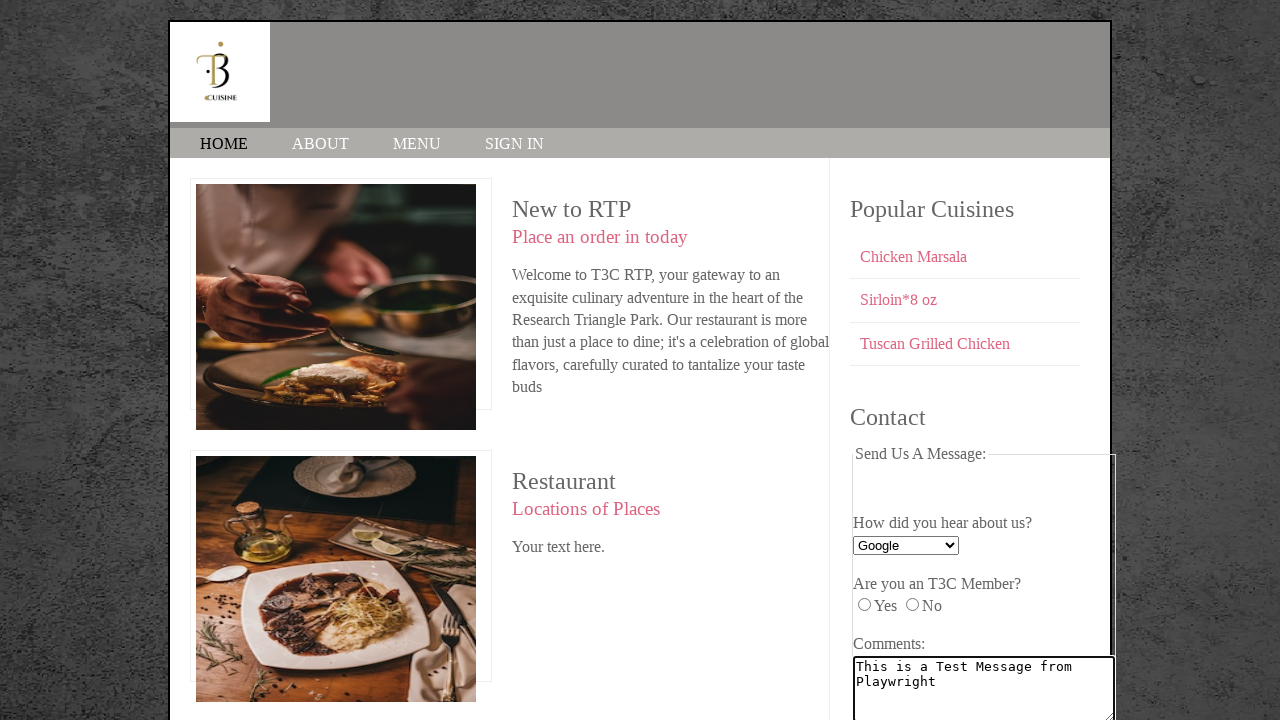

Verified comments text area now contains the test message
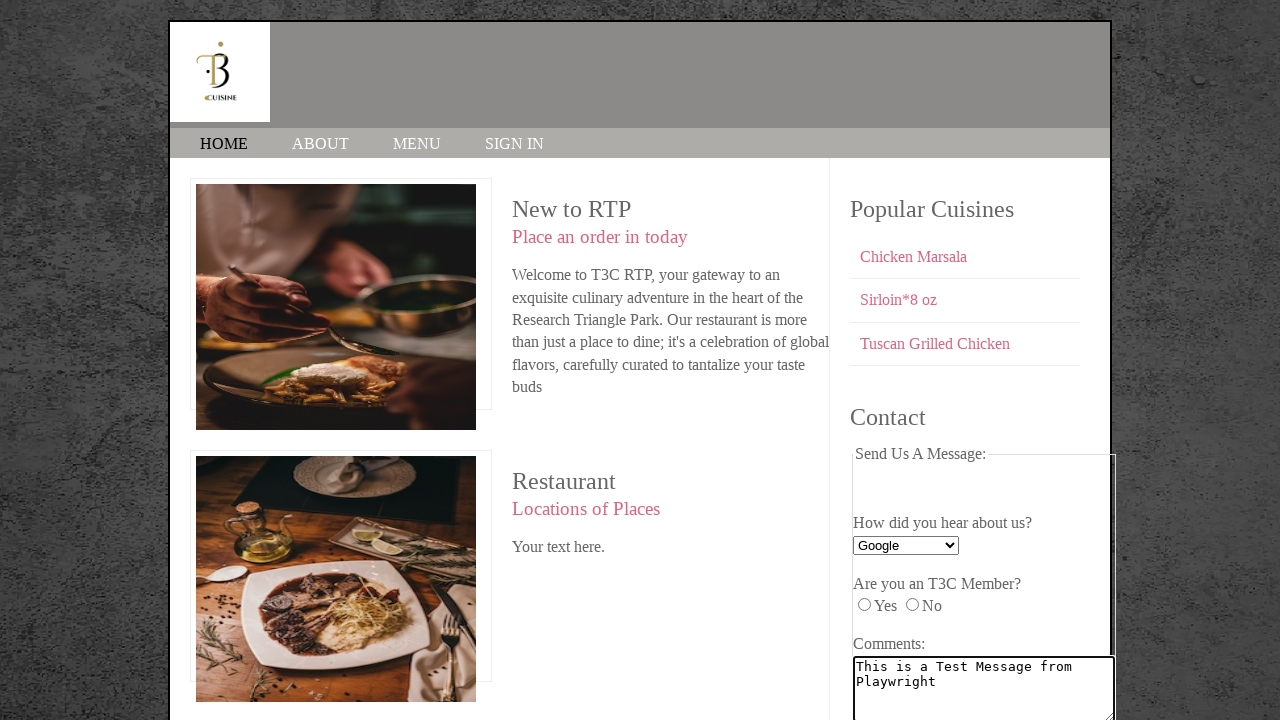

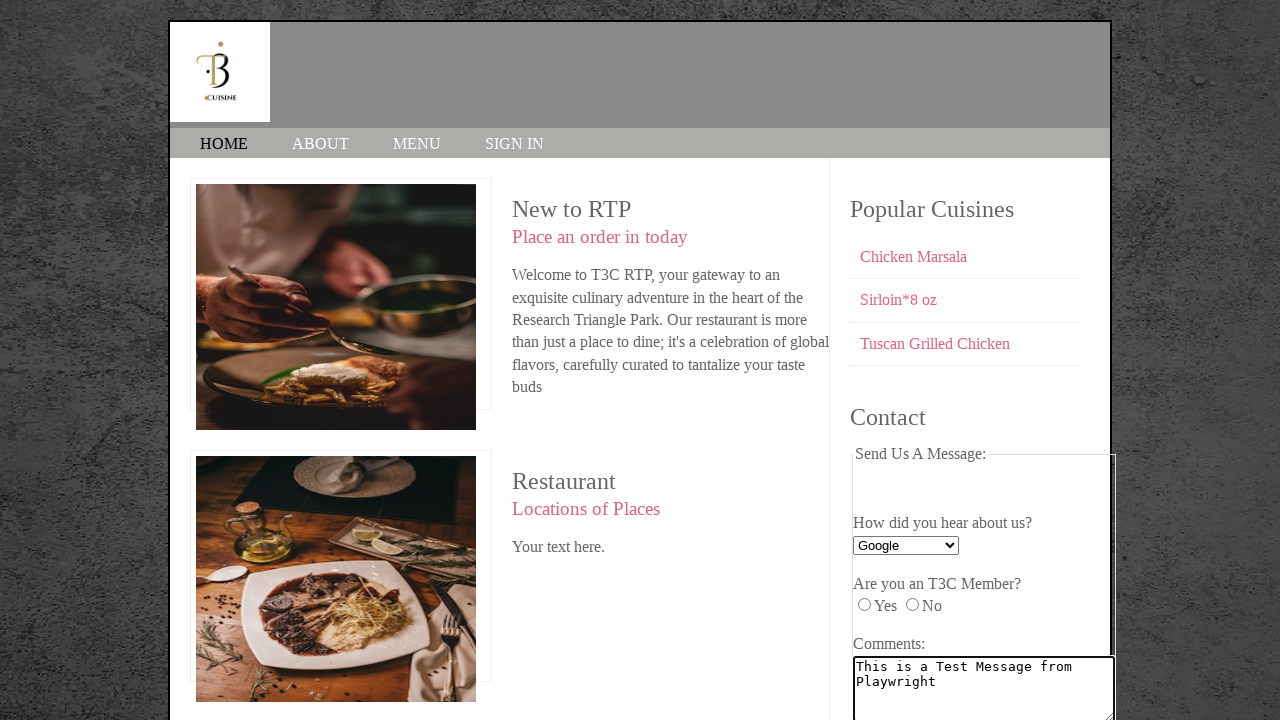